Tests negative login scenario by entering valid username with incorrect password and verifying error message

Starting URL: https://the-internet.herokuapp.com/login

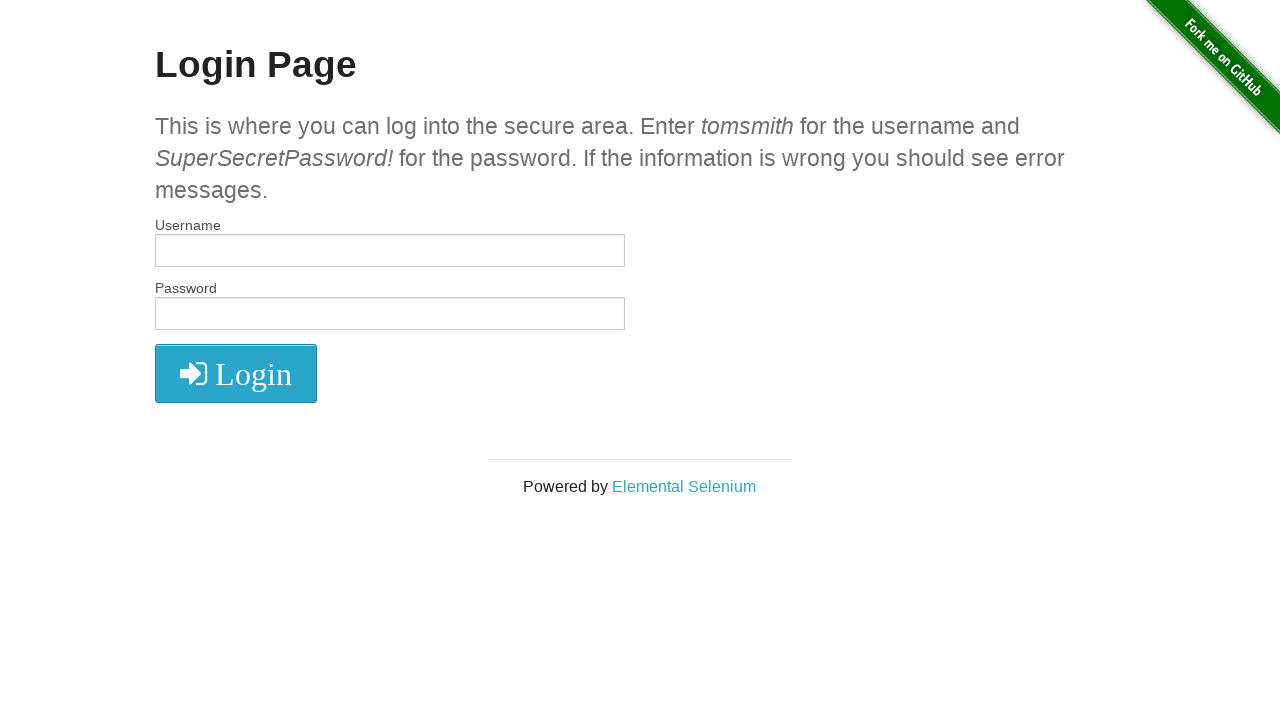

Entered valid username 'tomsmith' in username field on #username
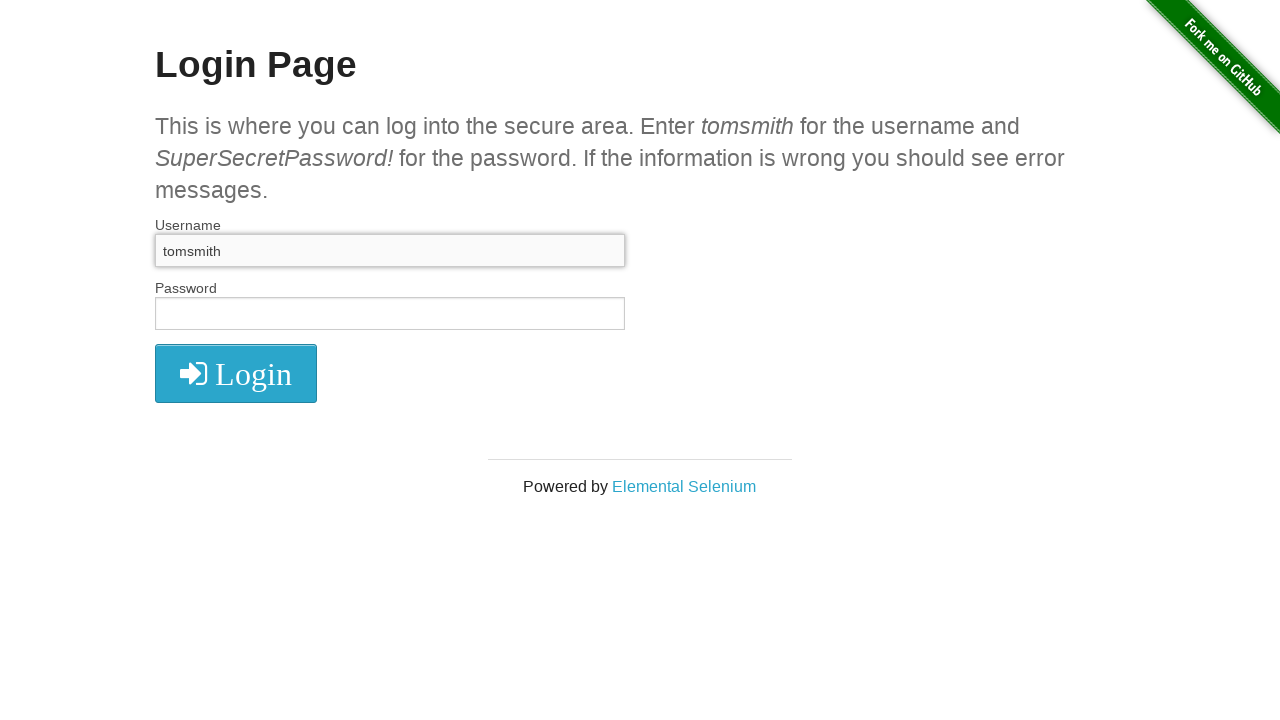

Entered incorrect password in password field on input[name='password']
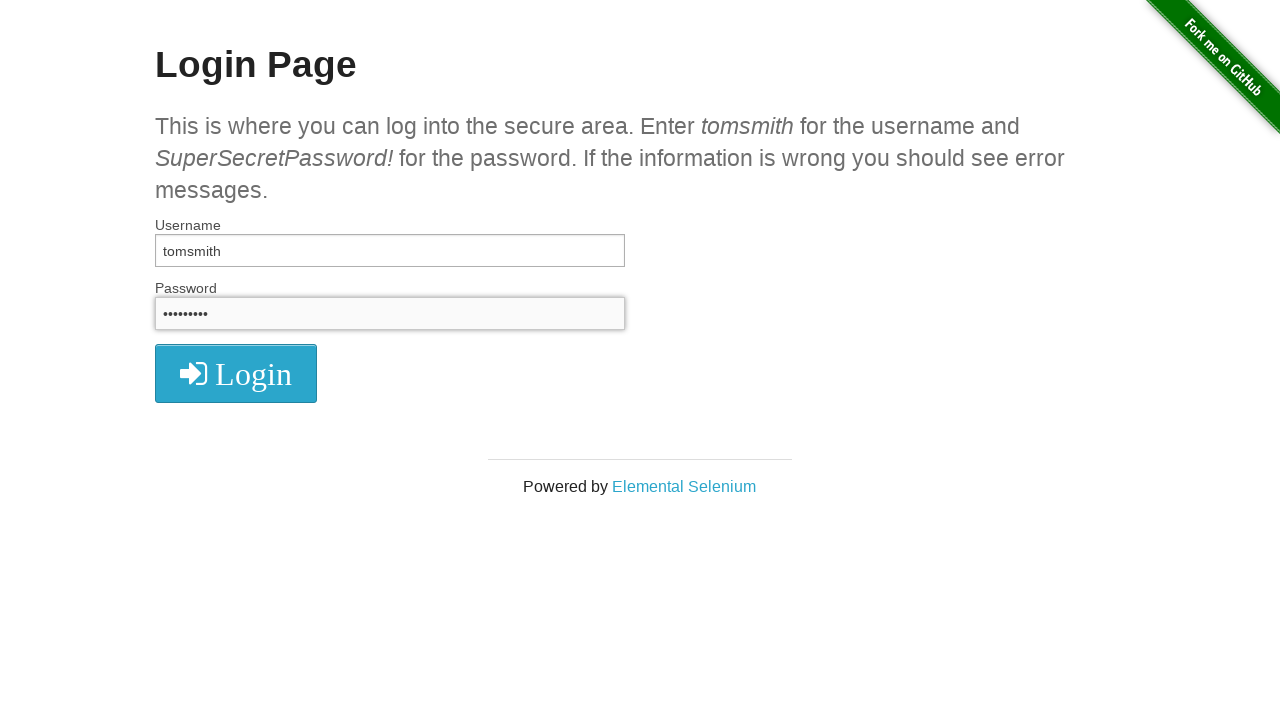

Clicked login button to submit credentials at (236, 373) on .radius
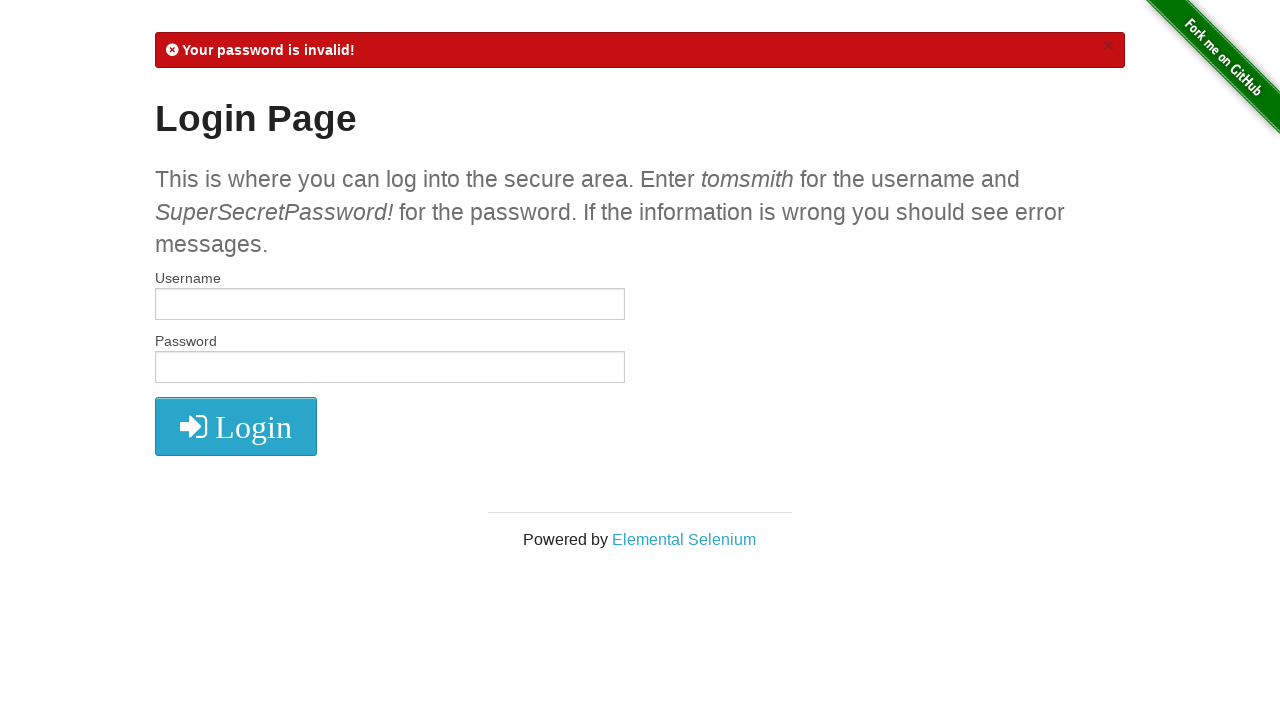

Error message alert appeared on page
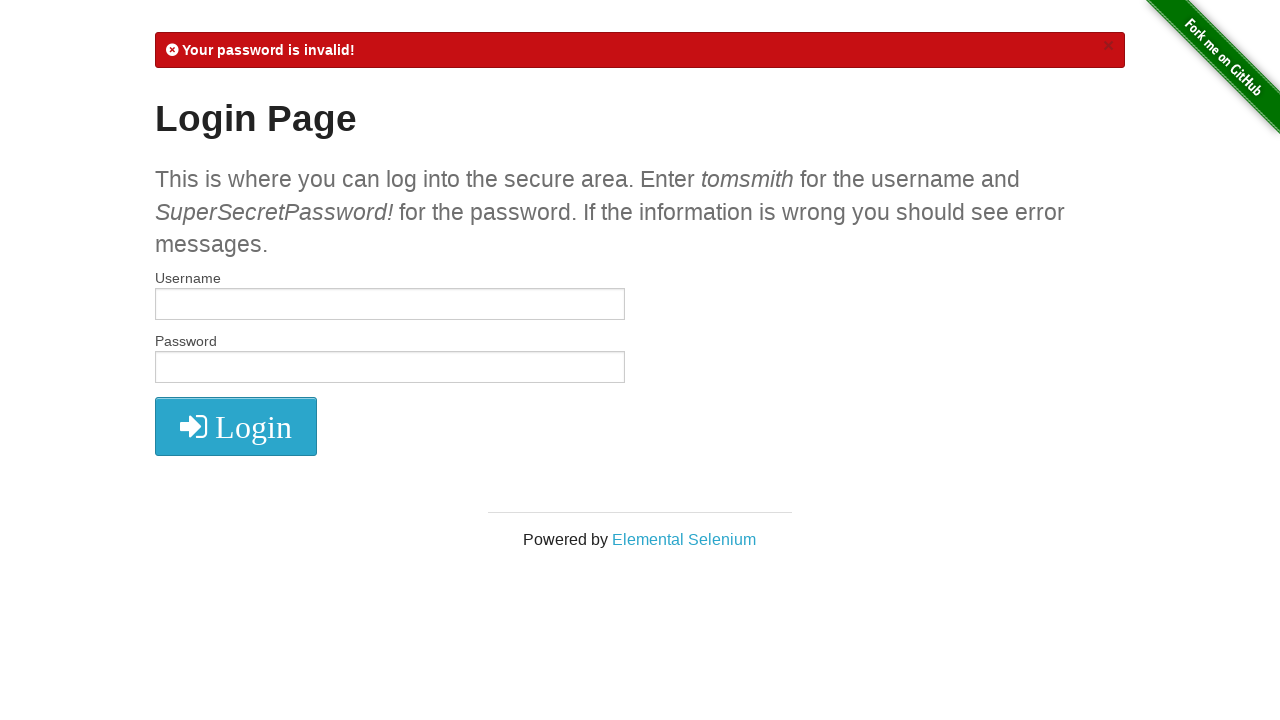

Verified error message contains 'Your password is invalid!'
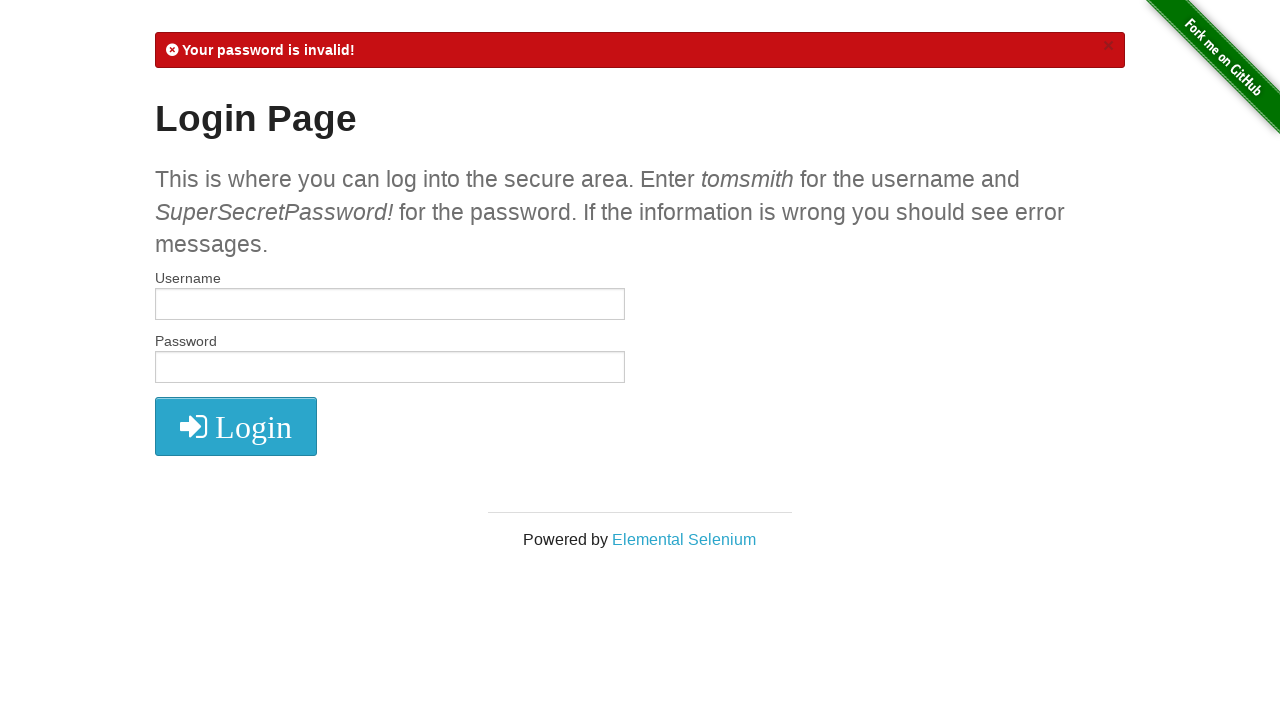

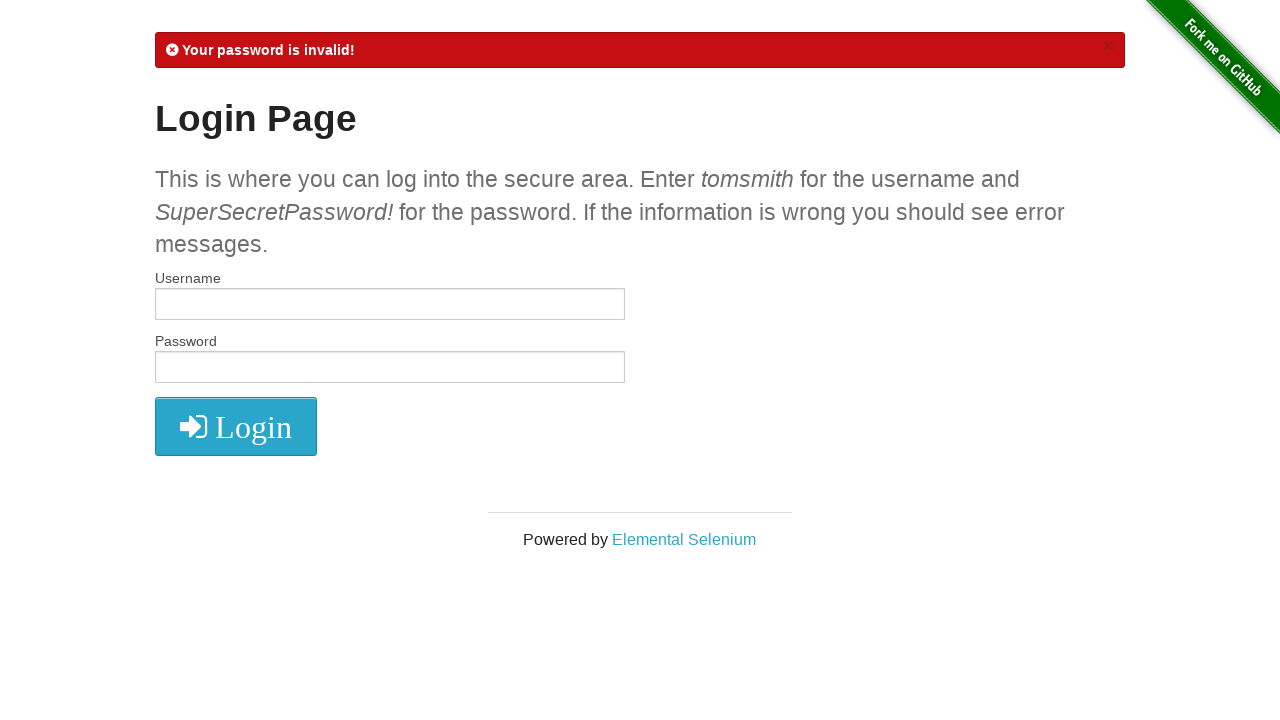